Tests basic element interactions including clicking a checkbox, filling an email input field with text, and clearing the input field

Starting URL: https://www.selenium.dev/selenium/web/inputs.html

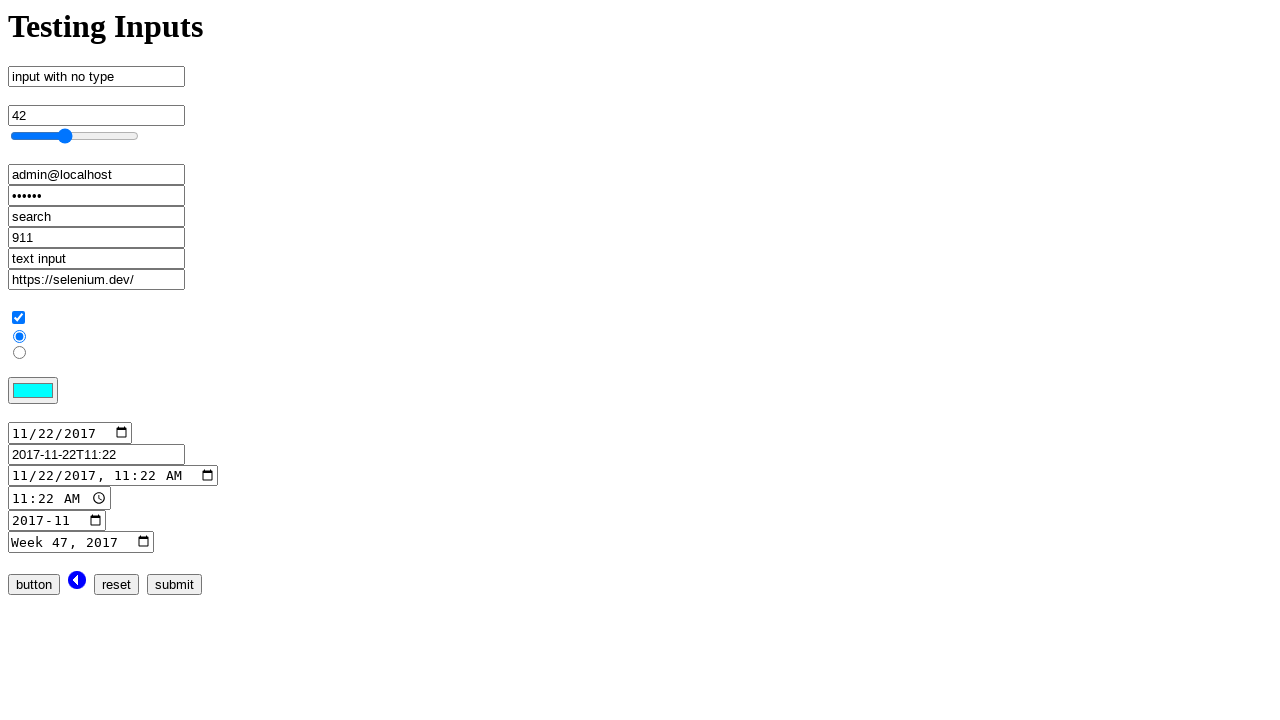

Clicked checkbox input element at (18, 318) on input[name='checkbox_input']
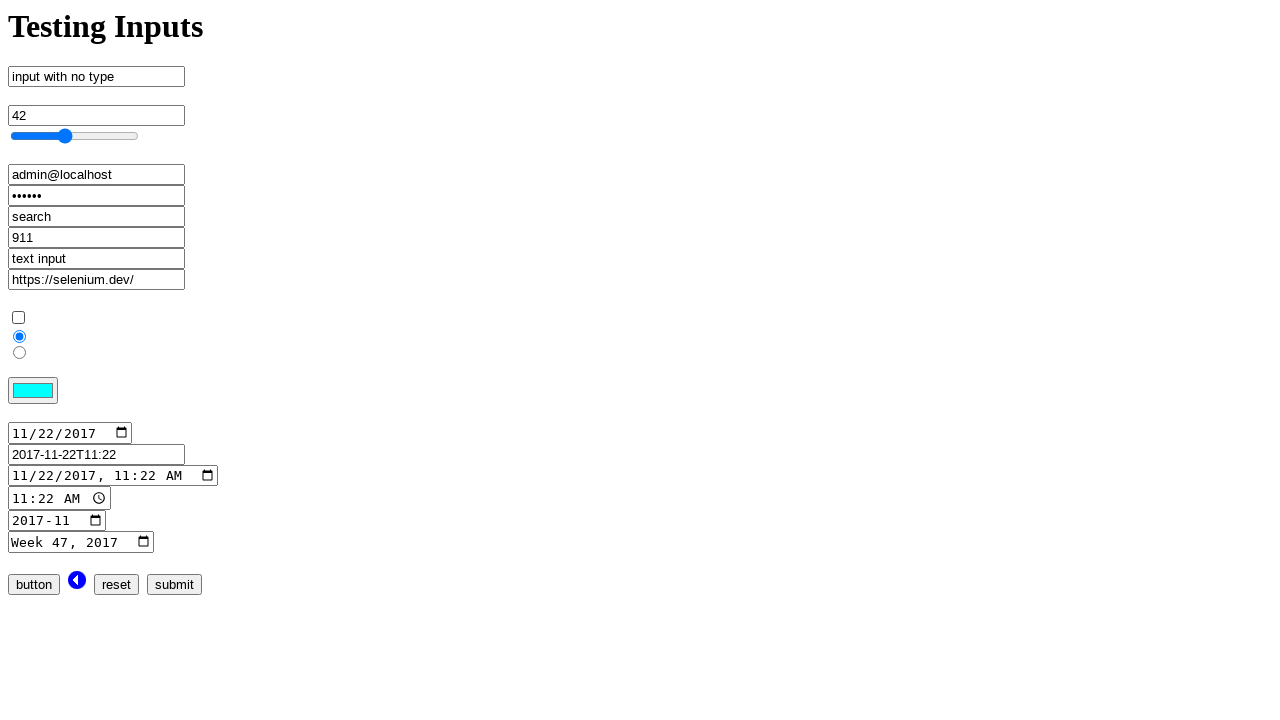

Cleared email input field on input[name='email_input']
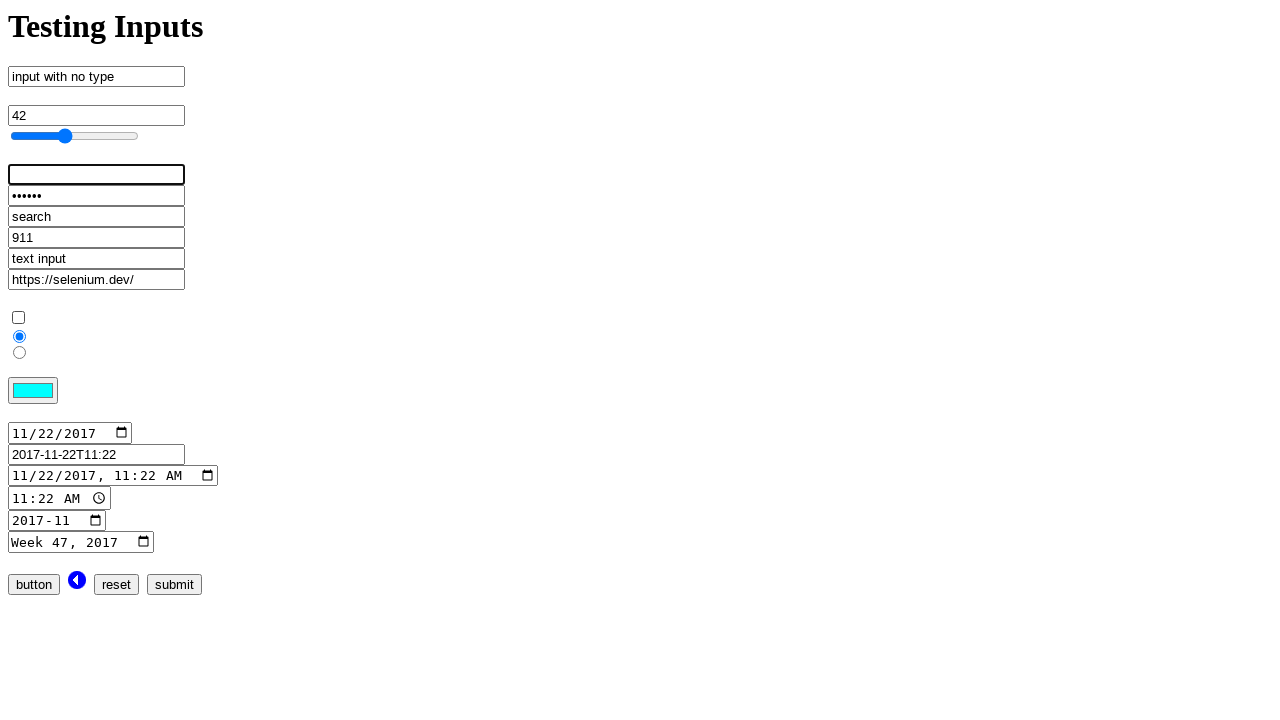

Filled email input field with 'admin@localhost.dev' on input[name='email_input']
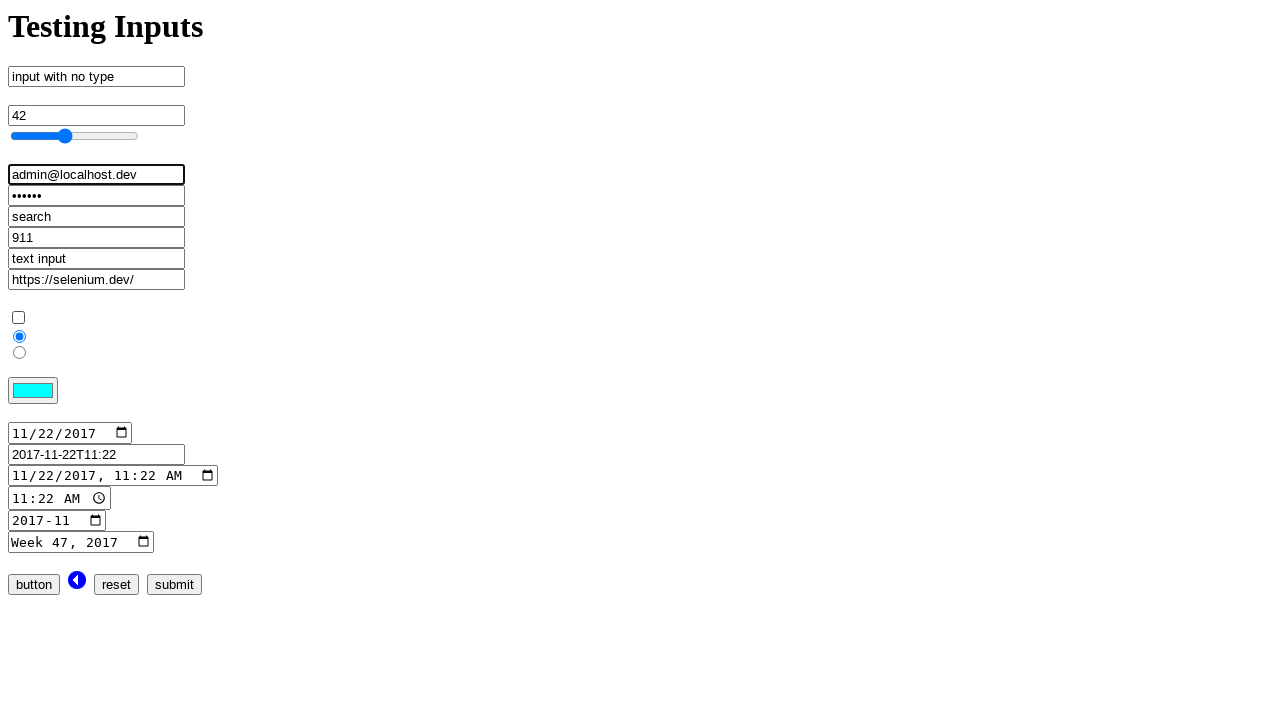

Cleared email input field again on input[name='email_input']
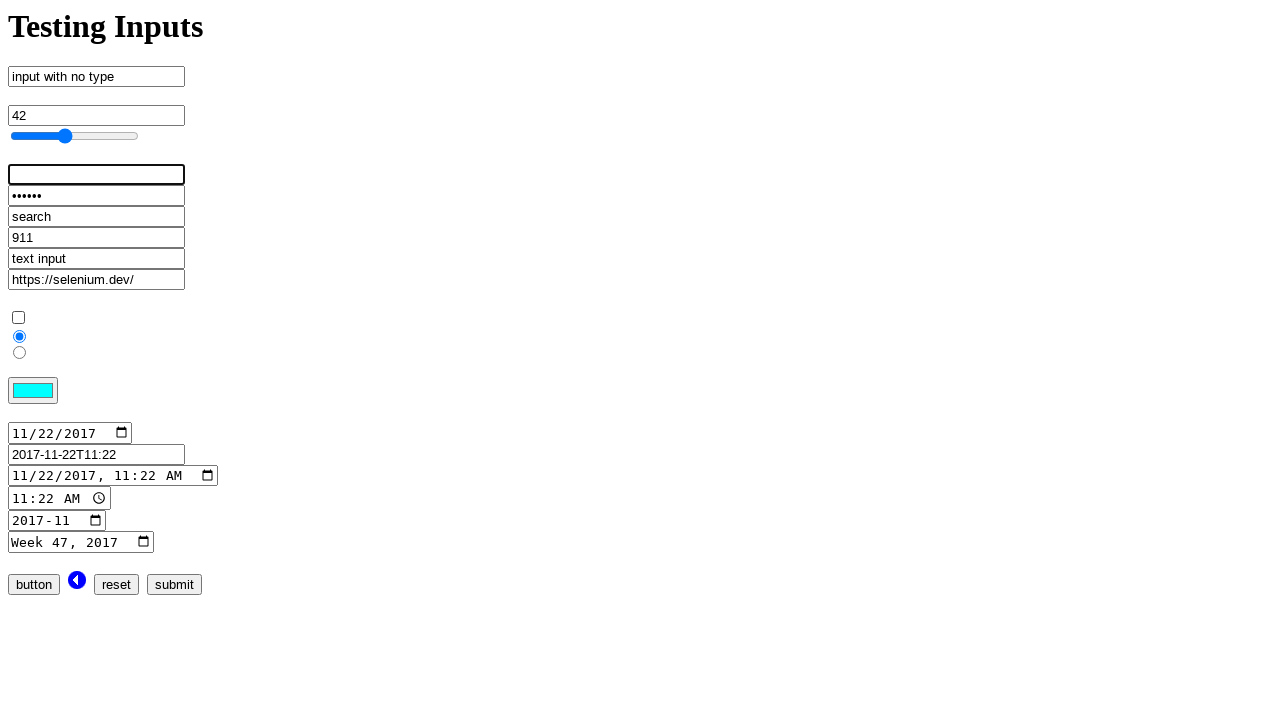

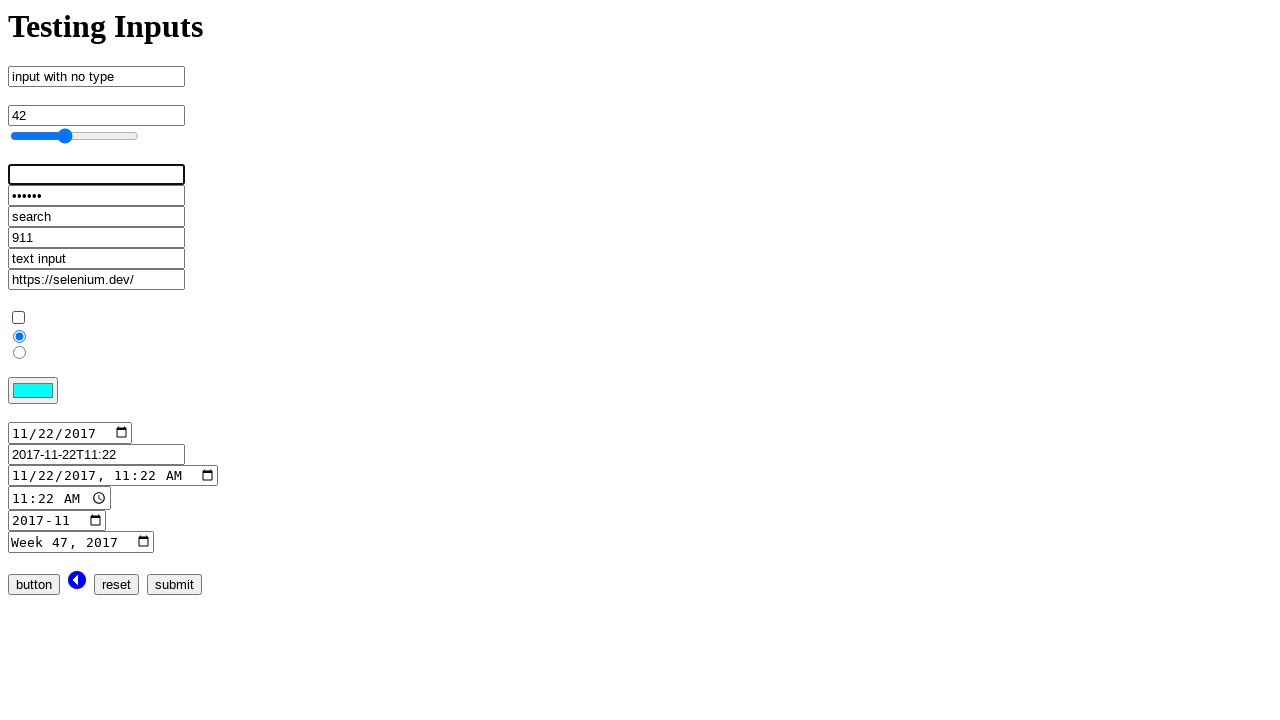